Tests drag and drop functionality by dragging an element from source to target within an iframe

Starting URL: https://jqueryui.com/

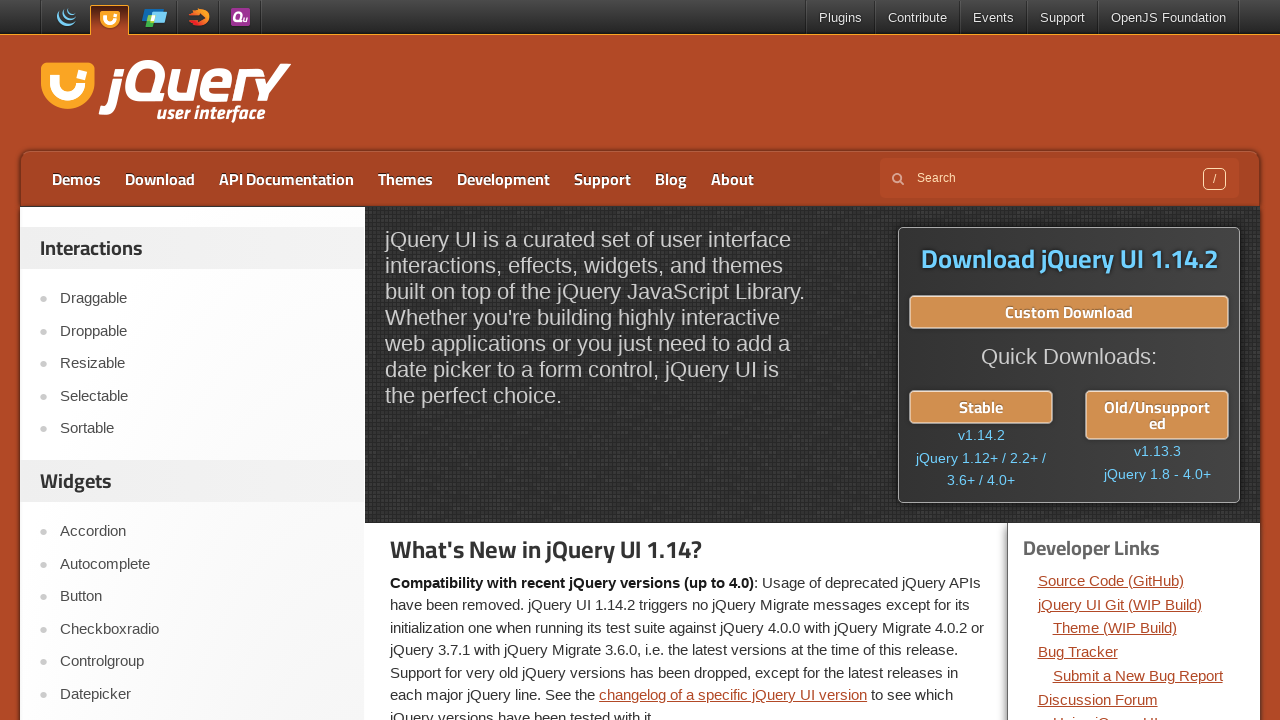

Clicked on Droppable link at (202, 331) on text=Droppable
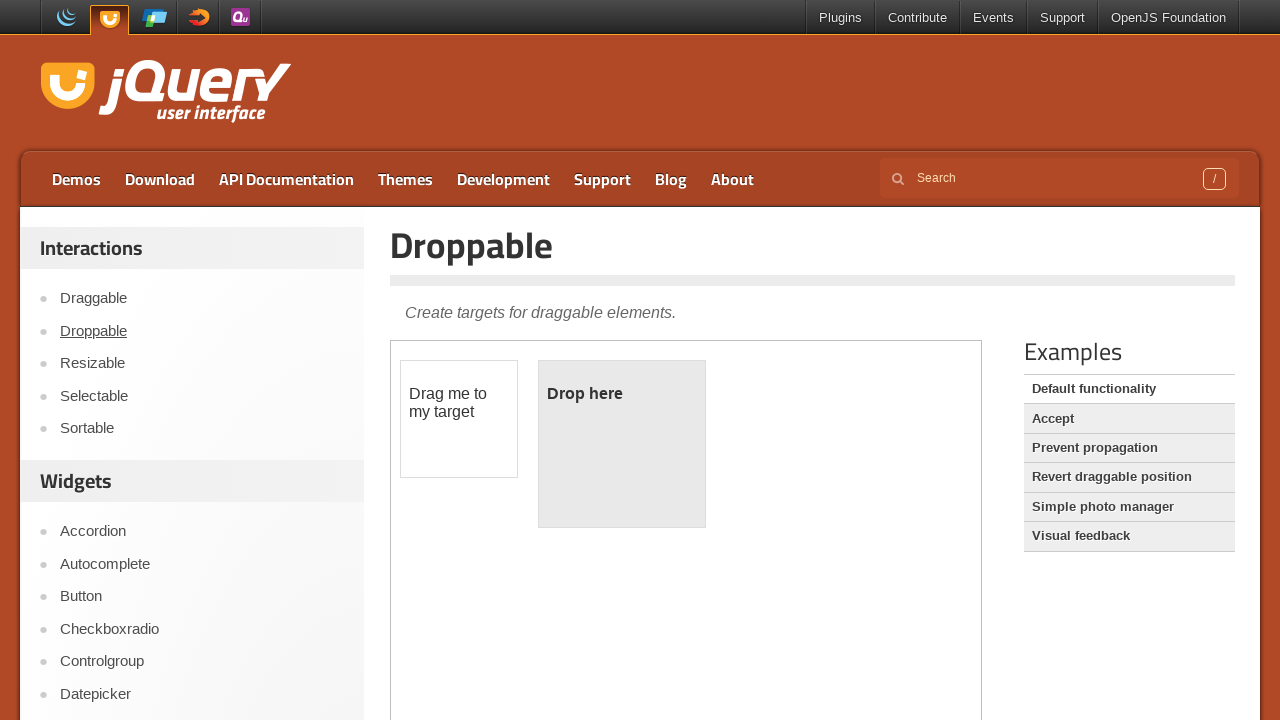

Located the first iframe on the page
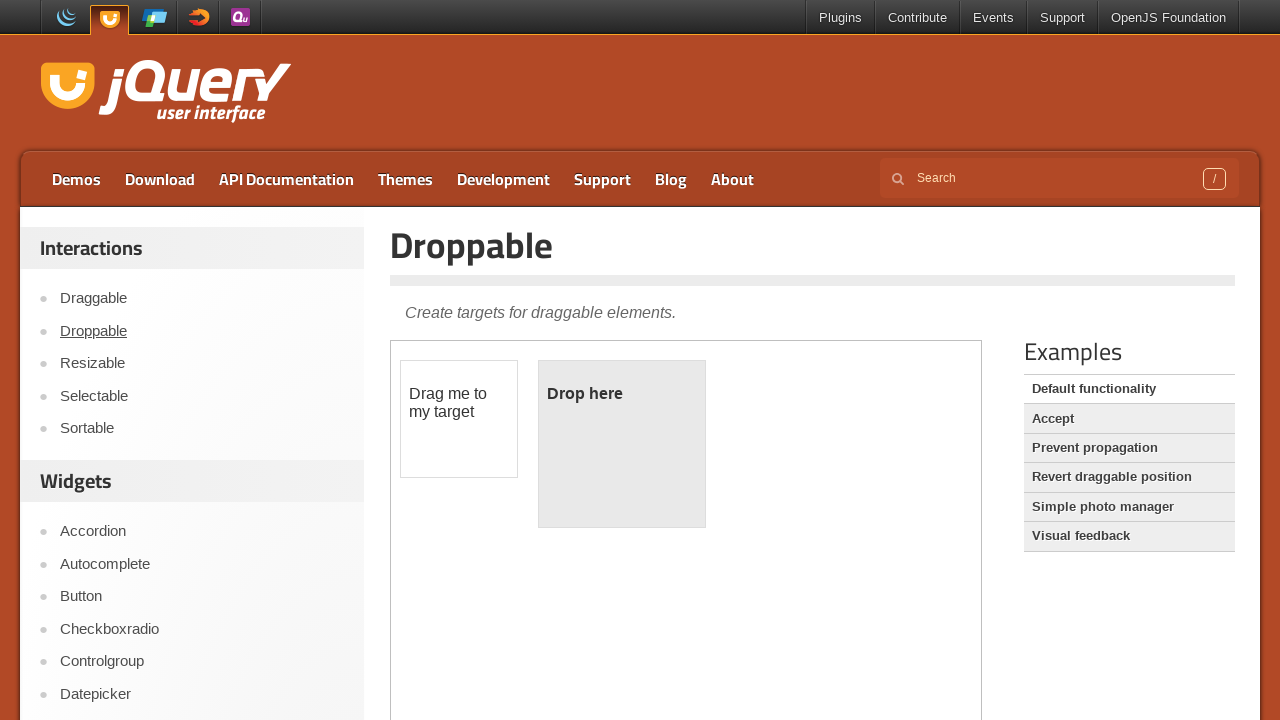

Located draggable element with id 'draggable' in iframe
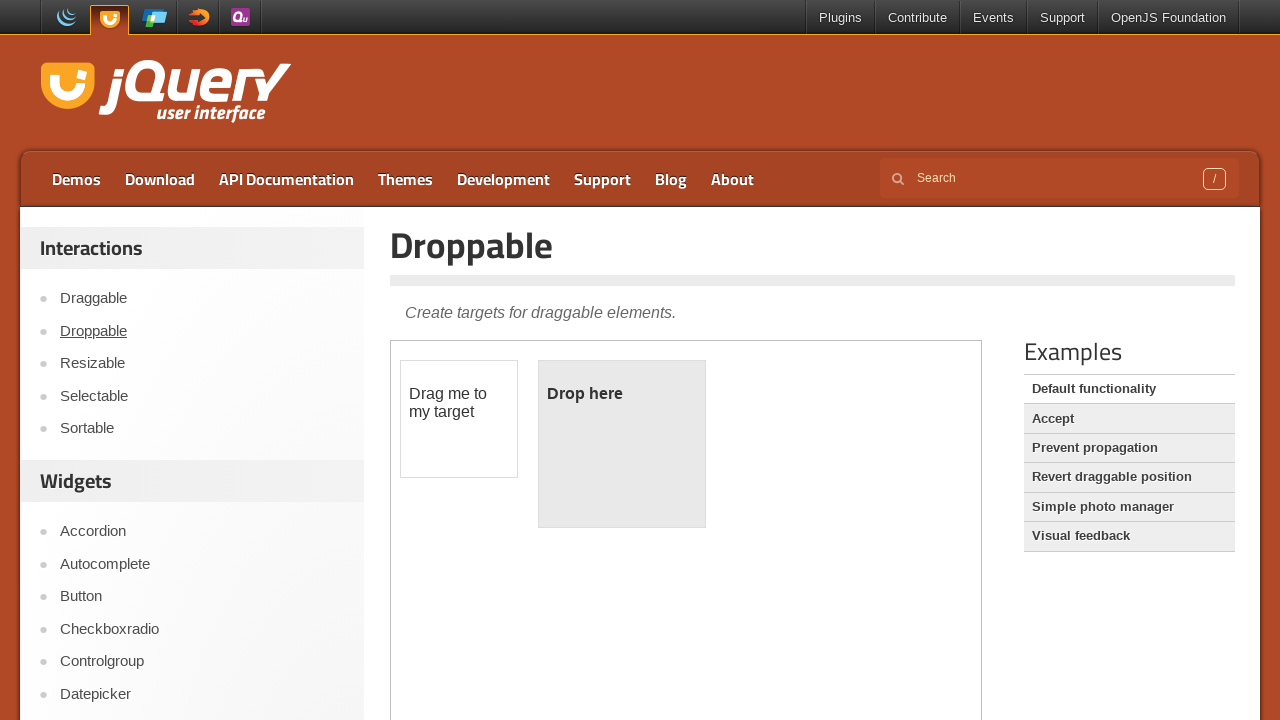

Located droppable target element with id 'droppable' in iframe
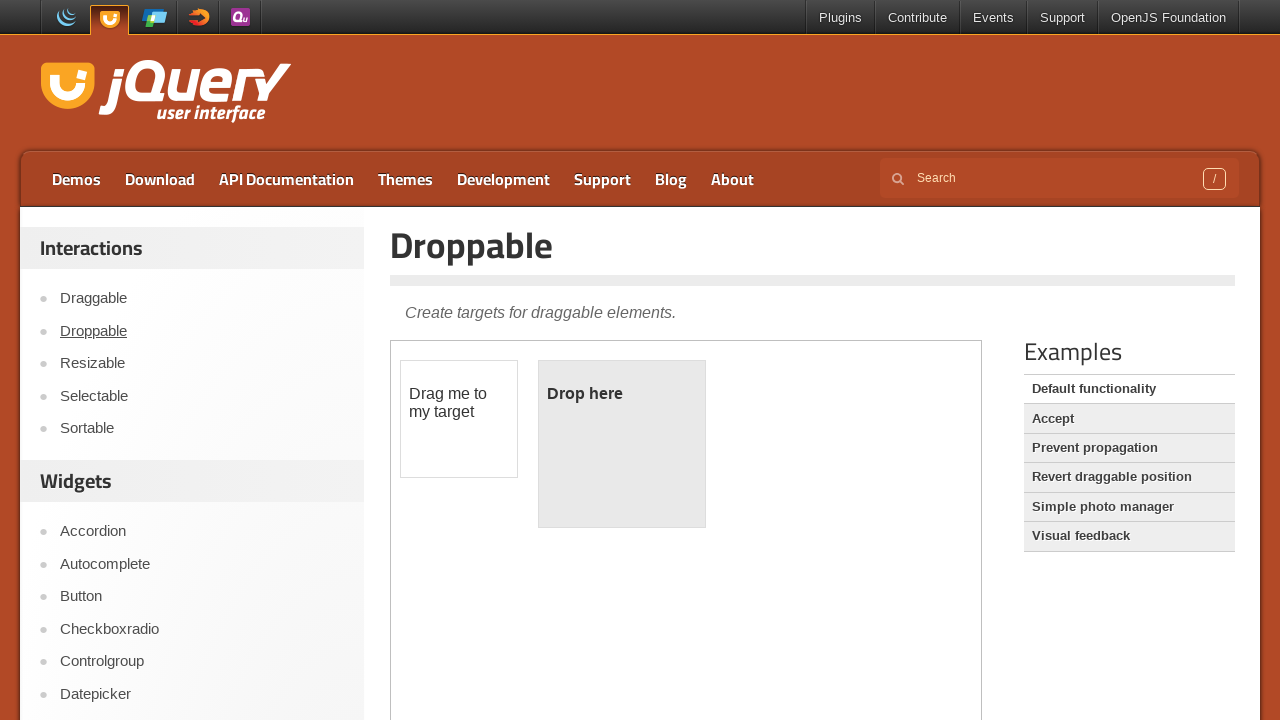

Dragged element from source to target within iframe at (622, 444)
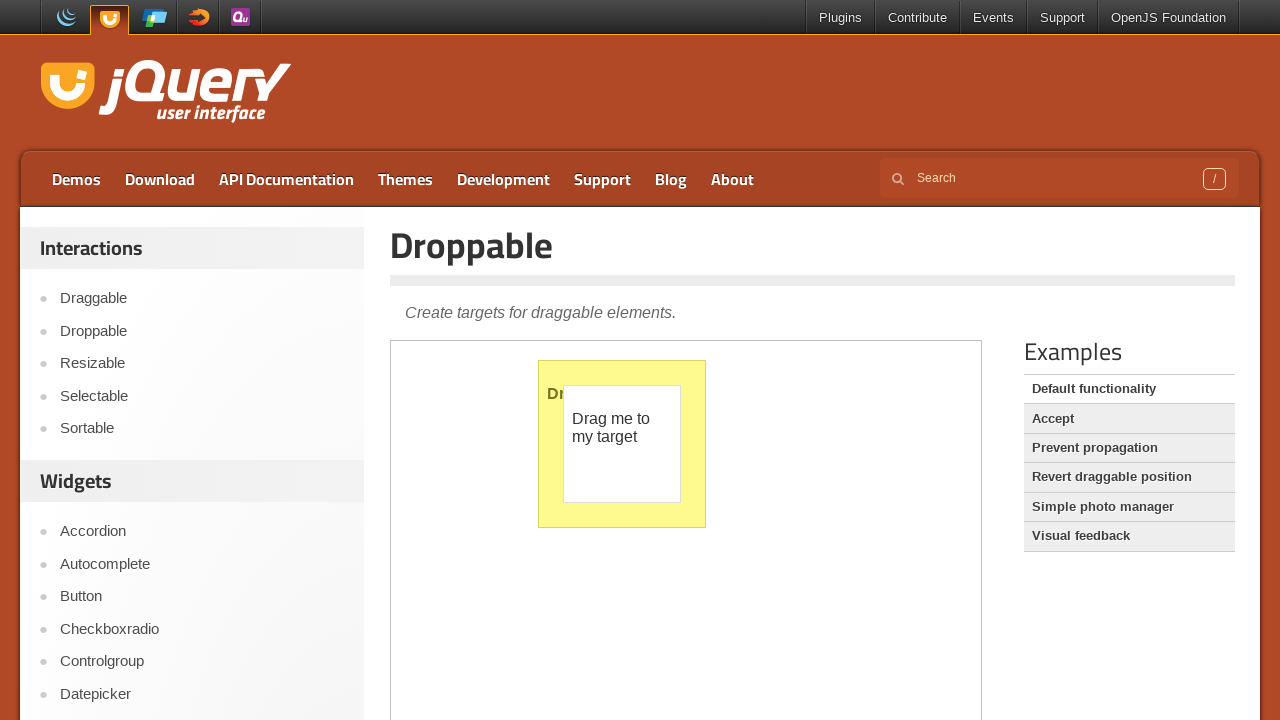

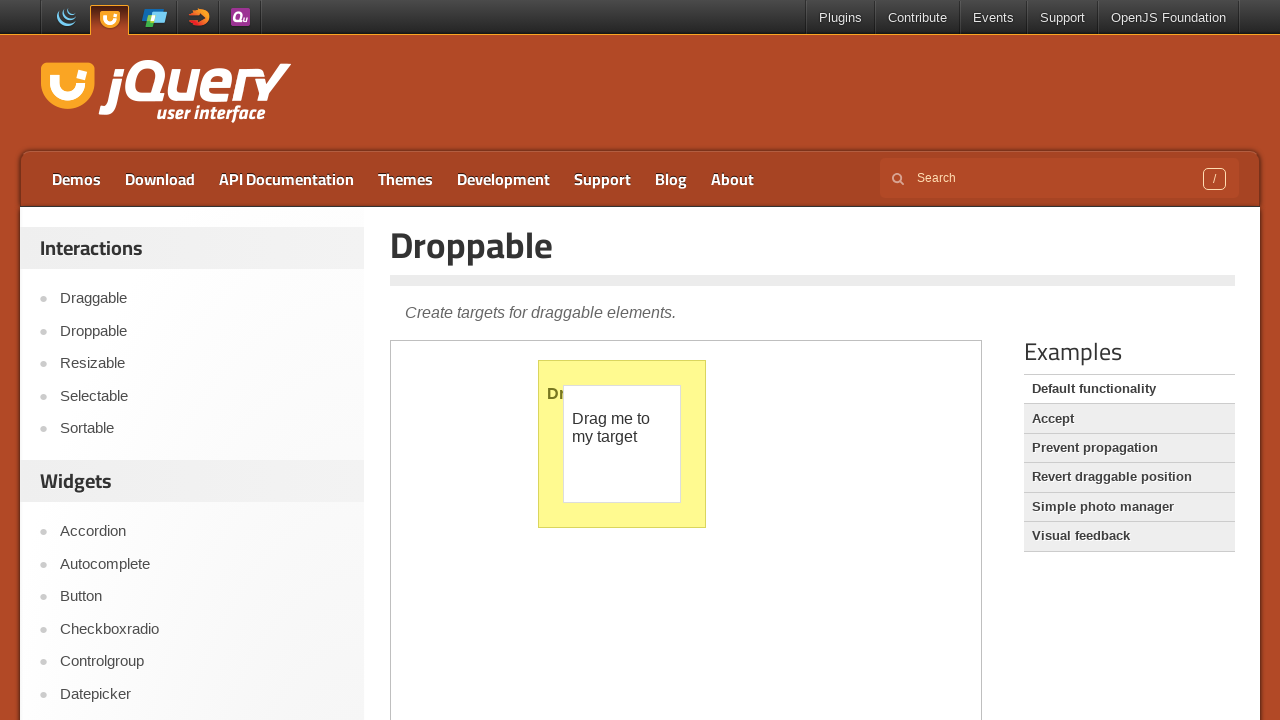